Solves a math captcha by extracting a value, calculating its logarithm, filling the answer, and submitting the form with checkbox and radio button selections

Starting URL: http://suninjuly.github.io/math.html

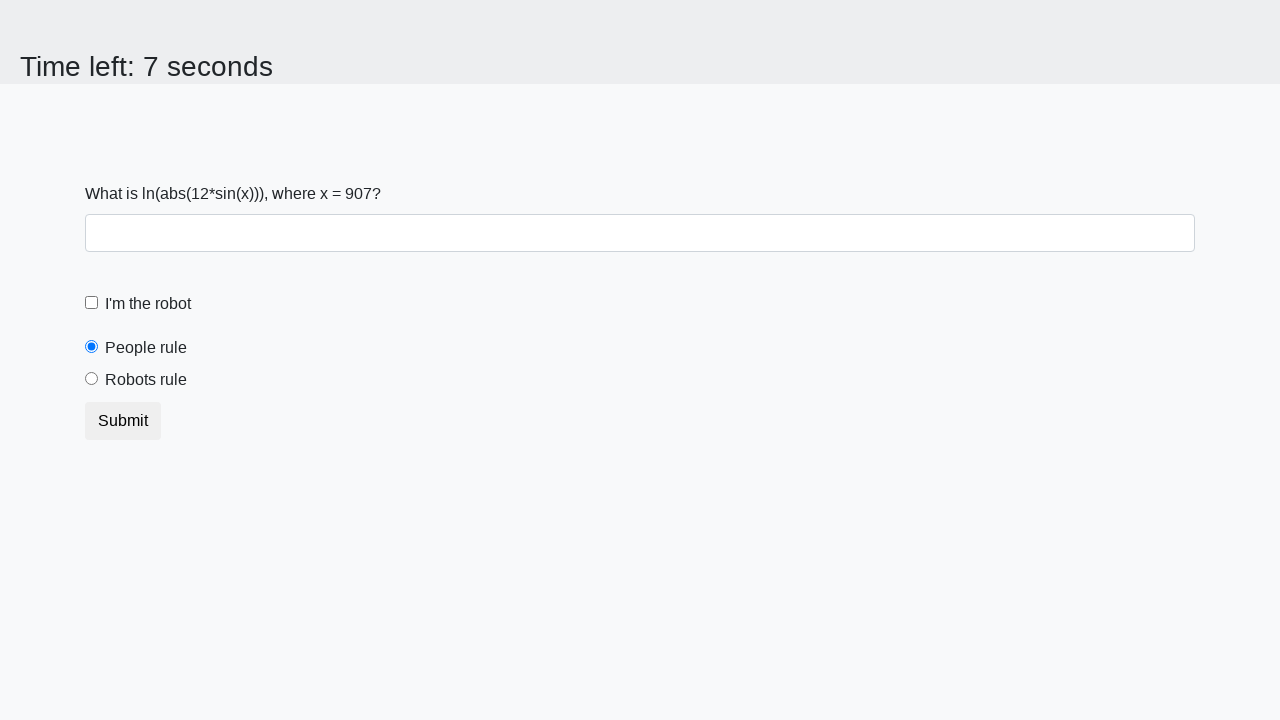

Located the math captcha input value element
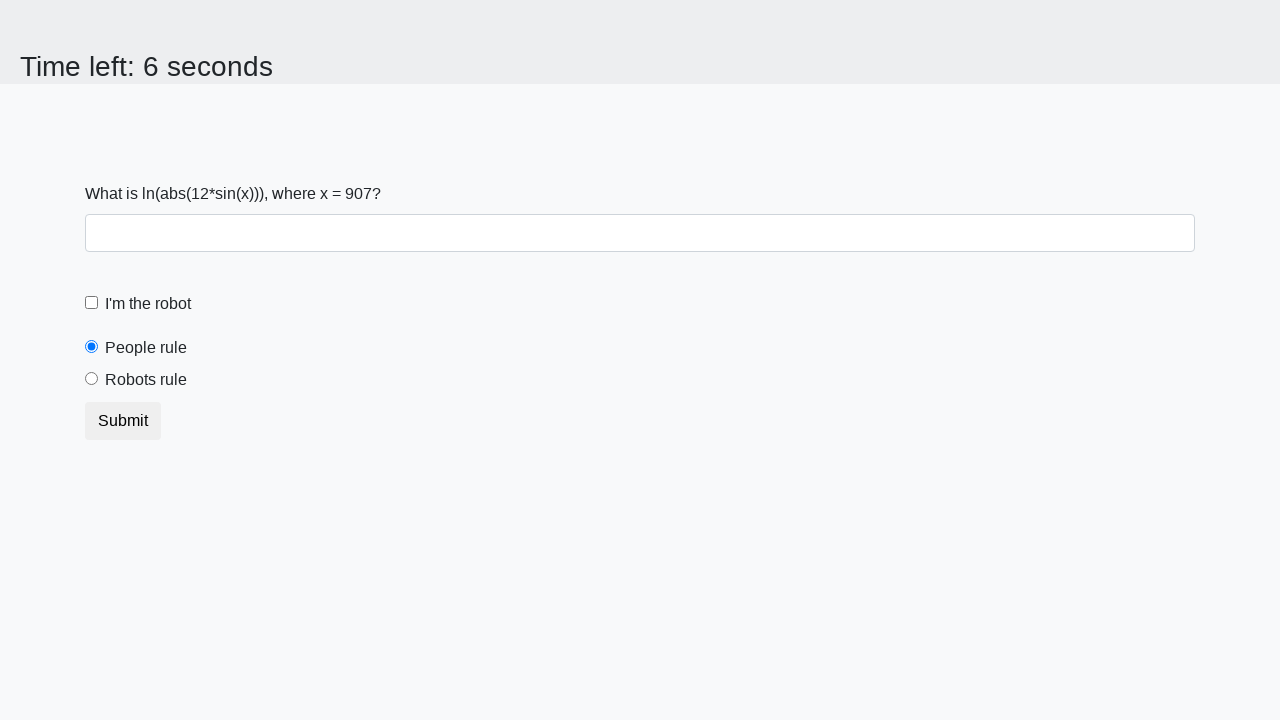

Extracted captcha value: 907
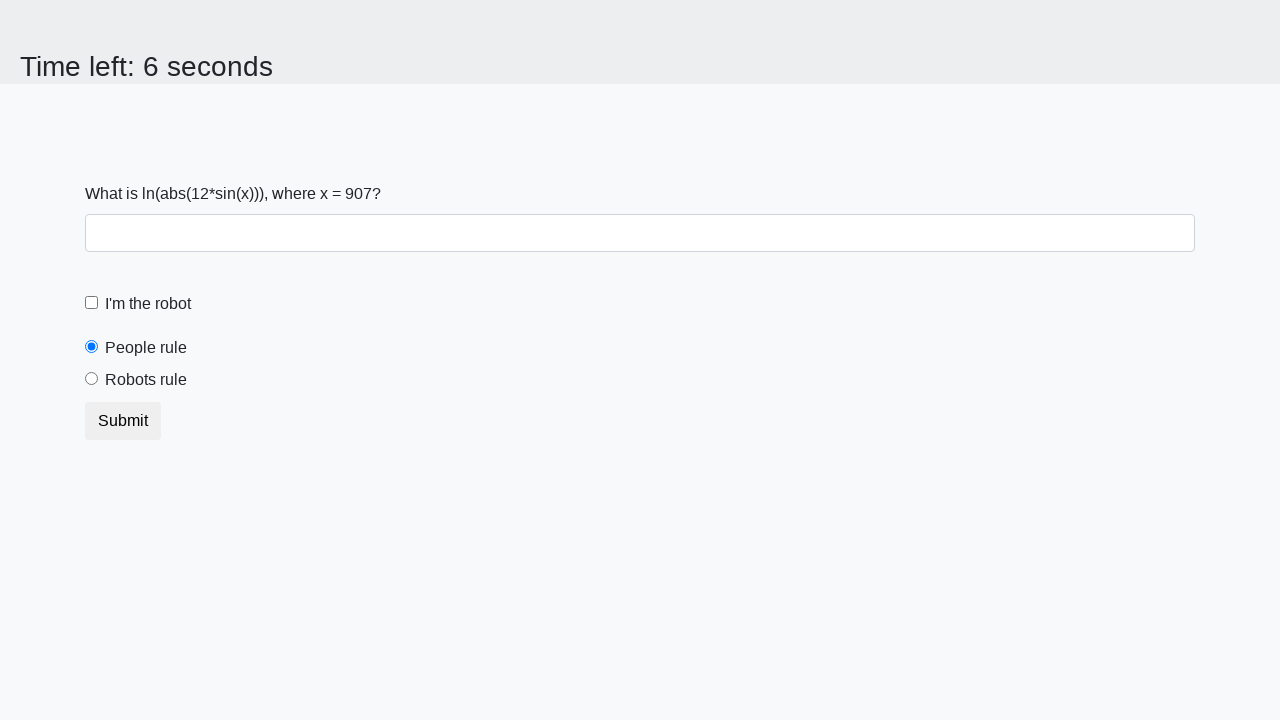

Calculated logarithm result: 2.2564607326636787
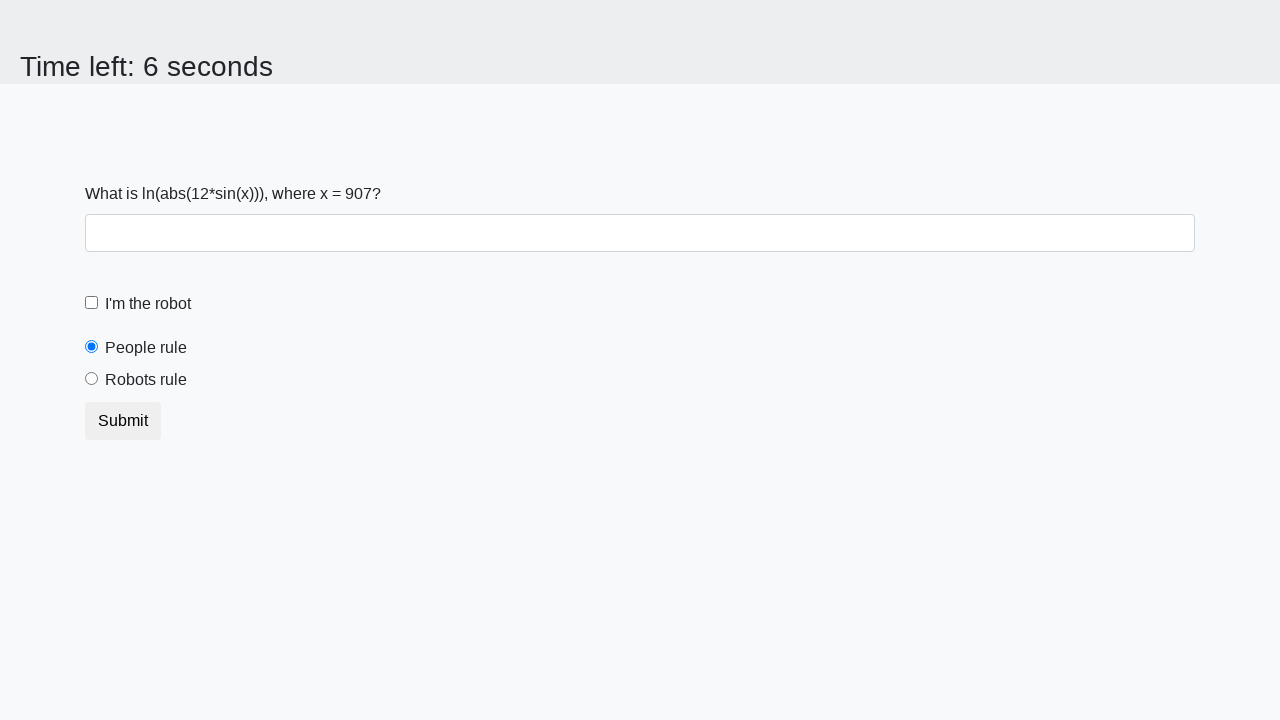

Filled in the calculated answer on input#answer
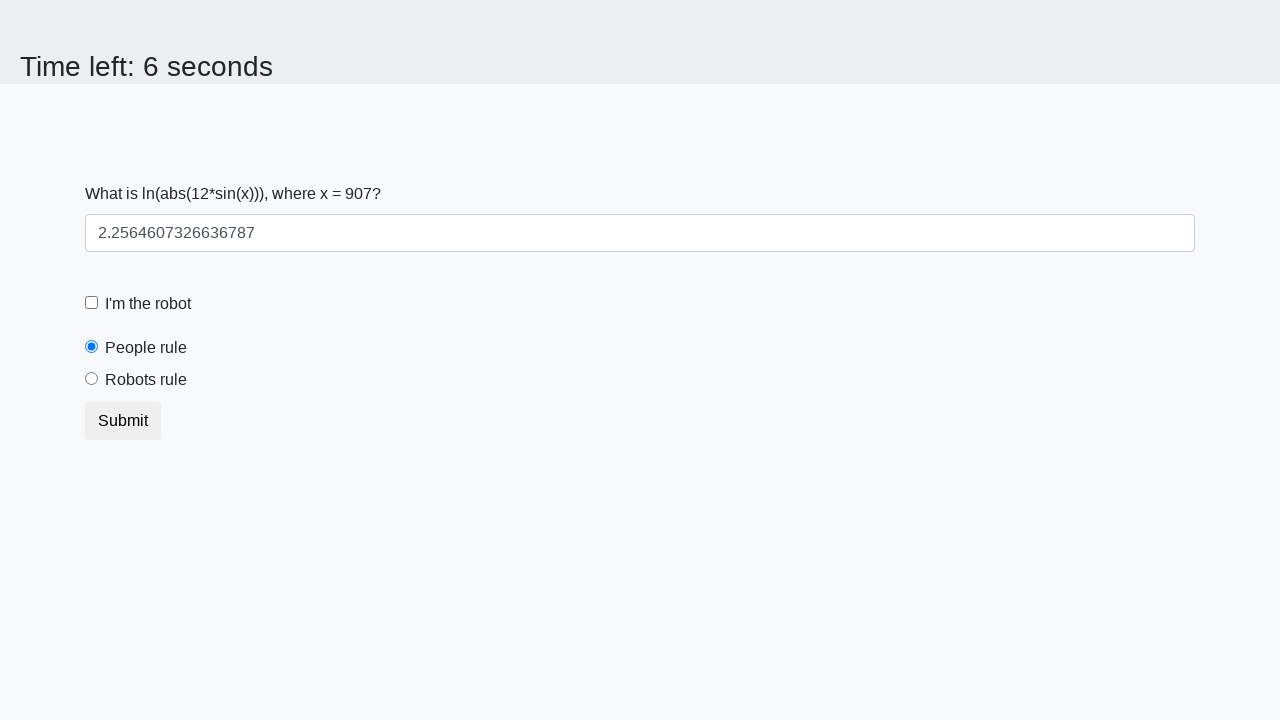

Clicked the robot checkbox at (148, 304) on label[for='robotCheckbox']
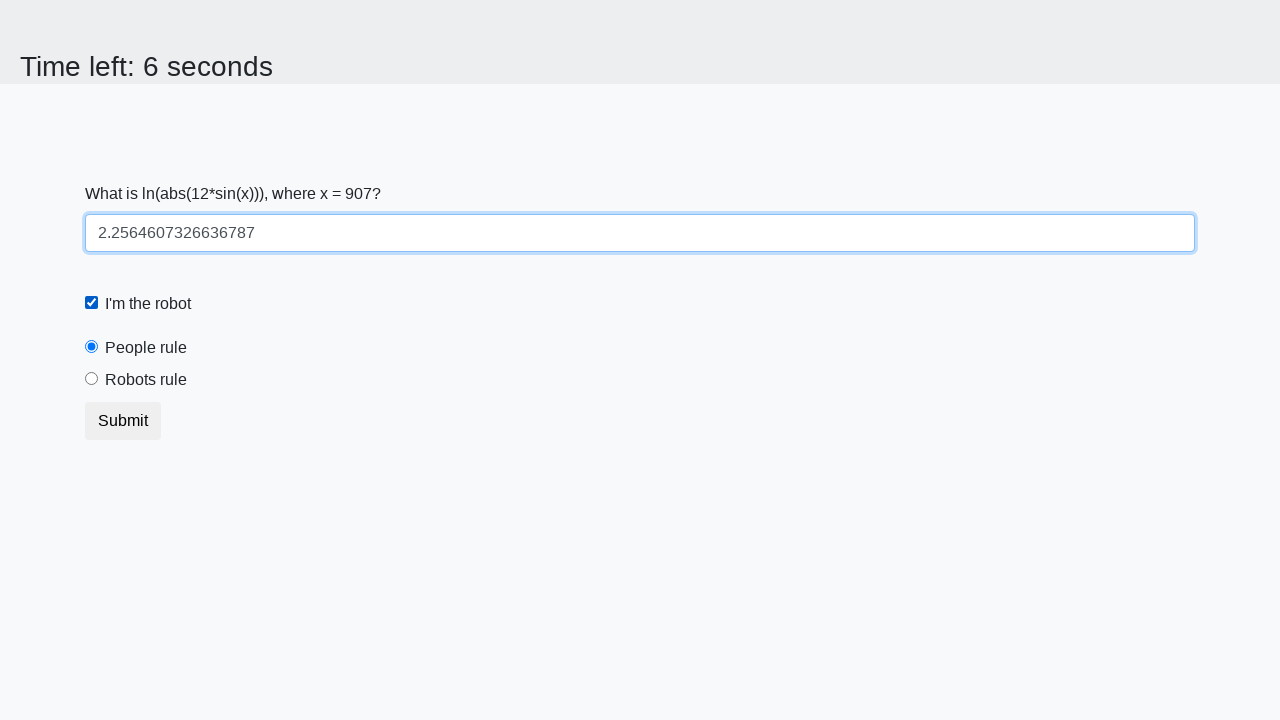

Selected the 'robots rule' radio button at (146, 380) on label[for='robotsRule']
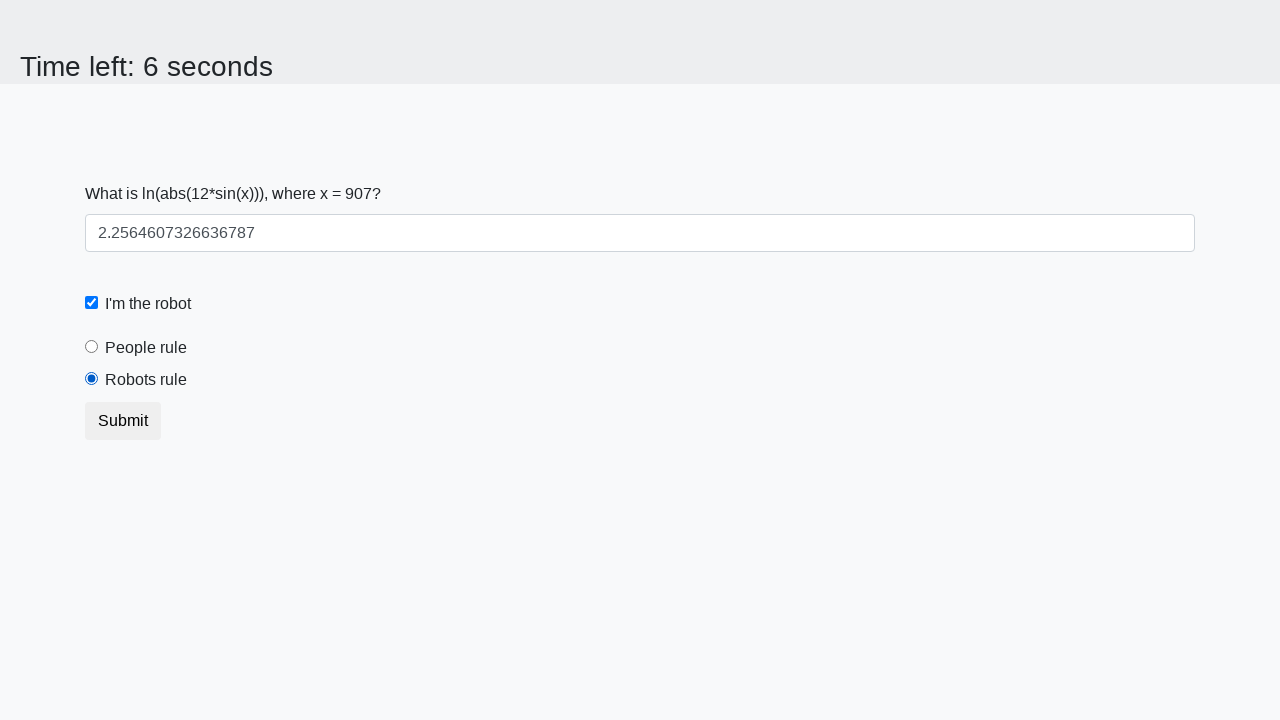

Clicked submit button to complete the form at (123, 421) on button
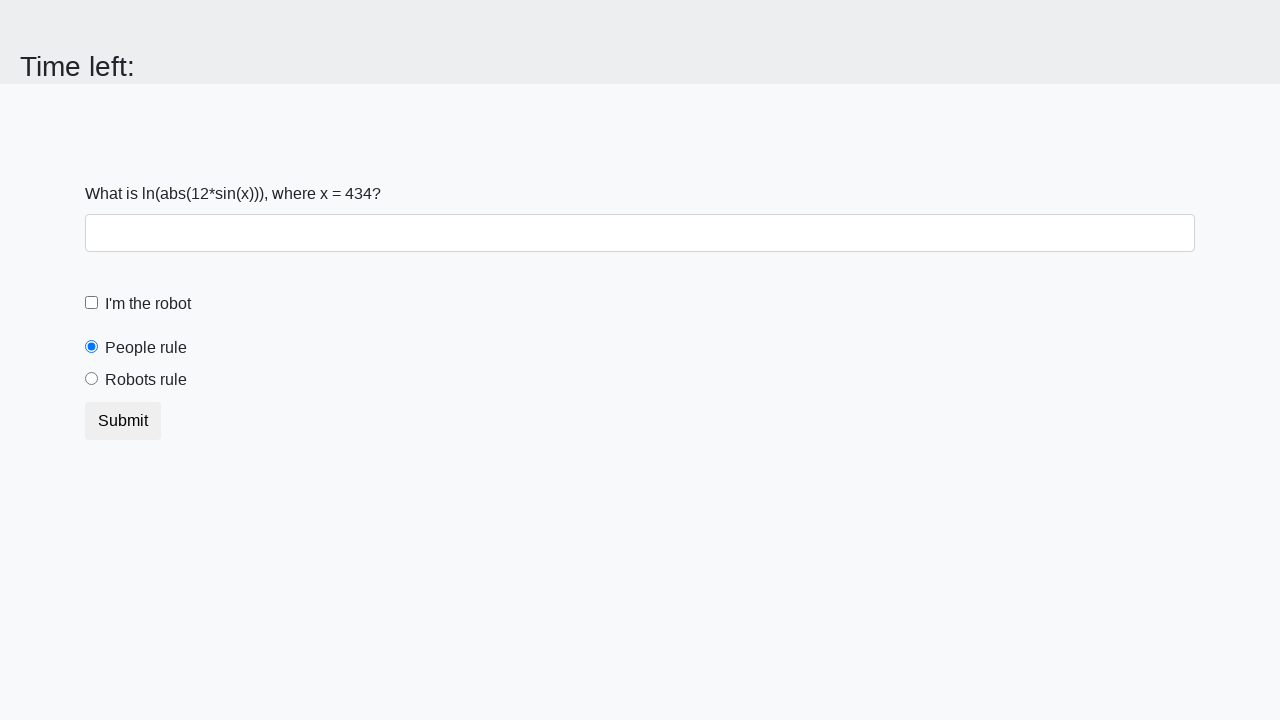

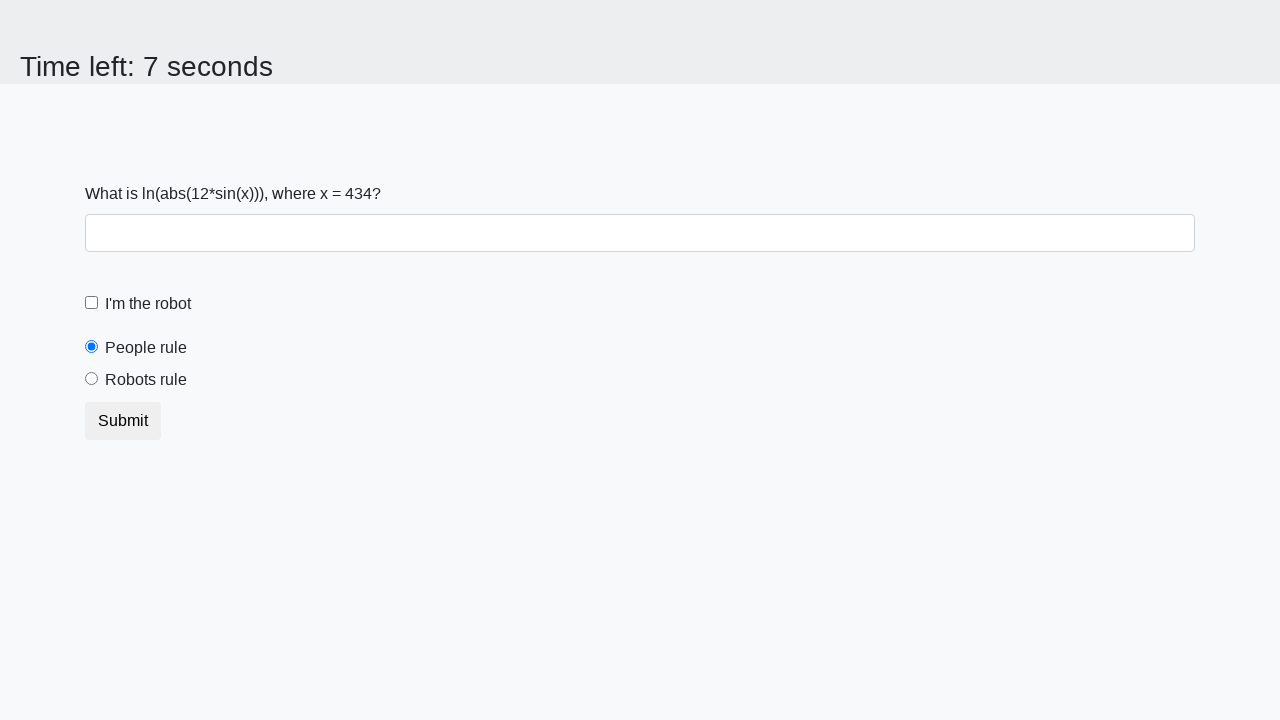